Tests dynamic element creation by clicking "Add Element" button multiple times and verifying that Delete buttons are created

Starting URL: https://the-internet.herokuapp.com/add_remove_elements/

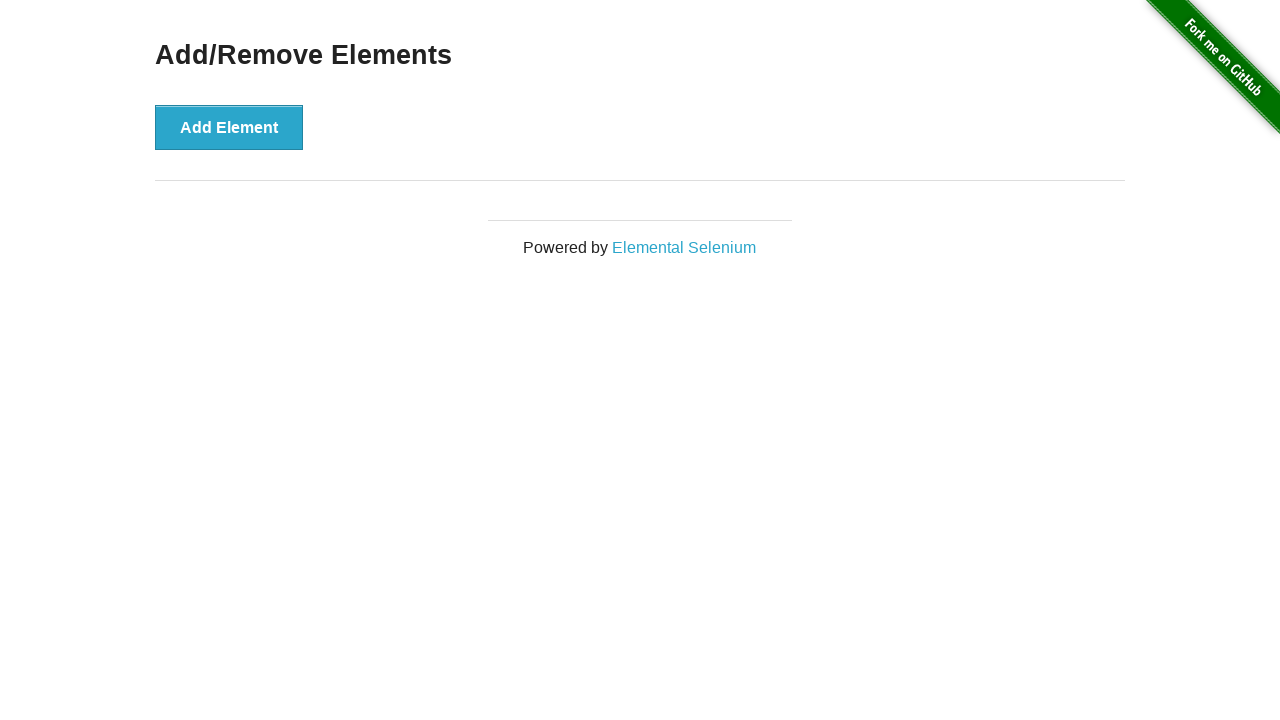

Navigated to Add/Remove Elements page
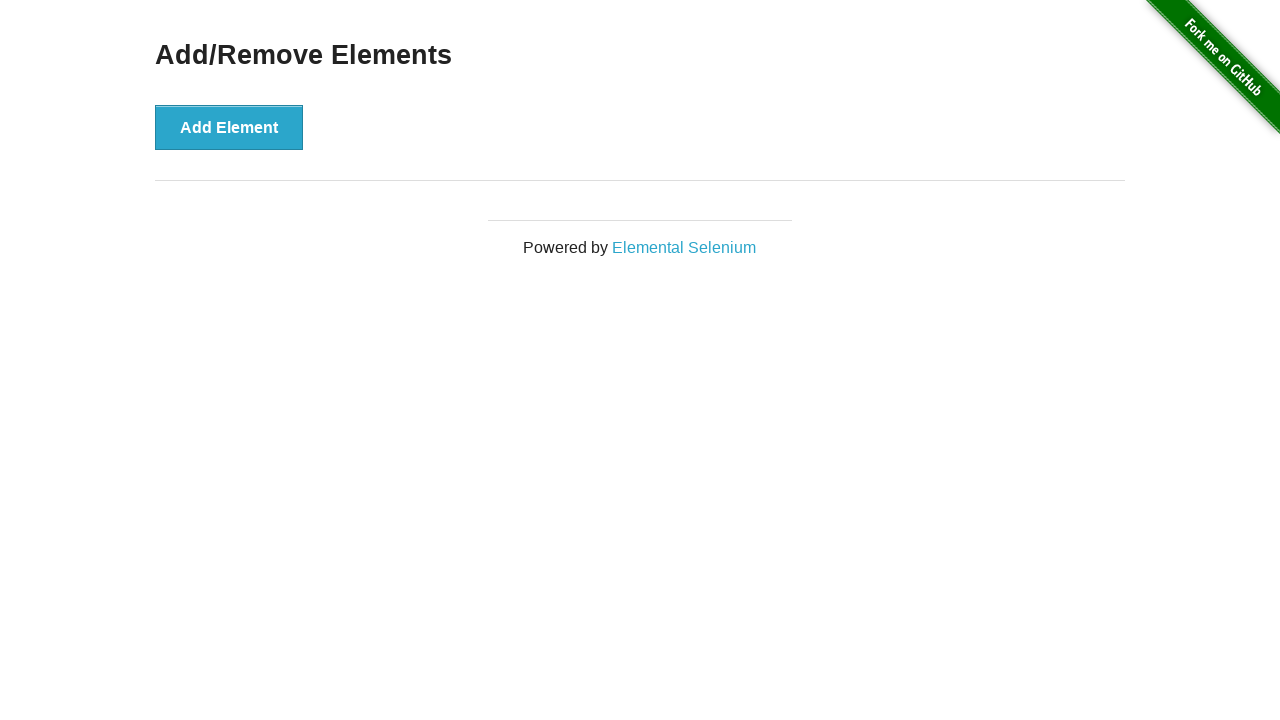

Clicked 'Add Element' button to create a Delete button at (229, 127) on xpath=//button[text()="Add Element"]
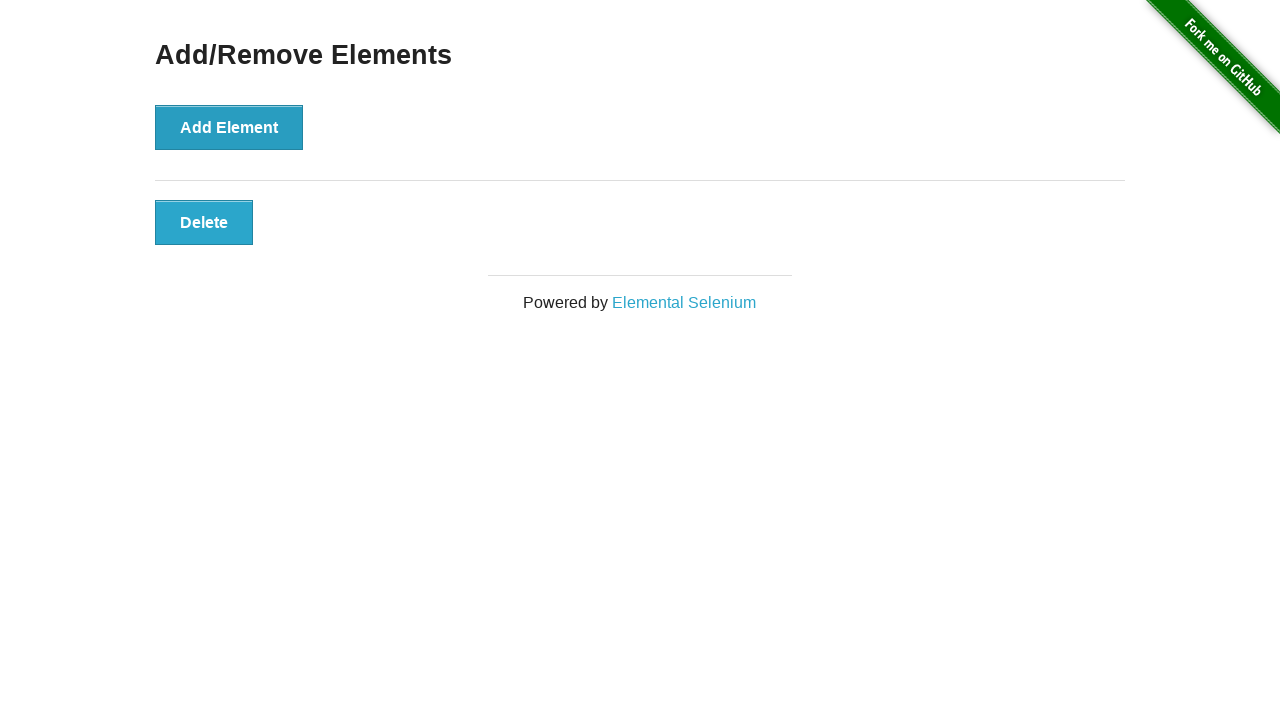

Waited 2 seconds before next action
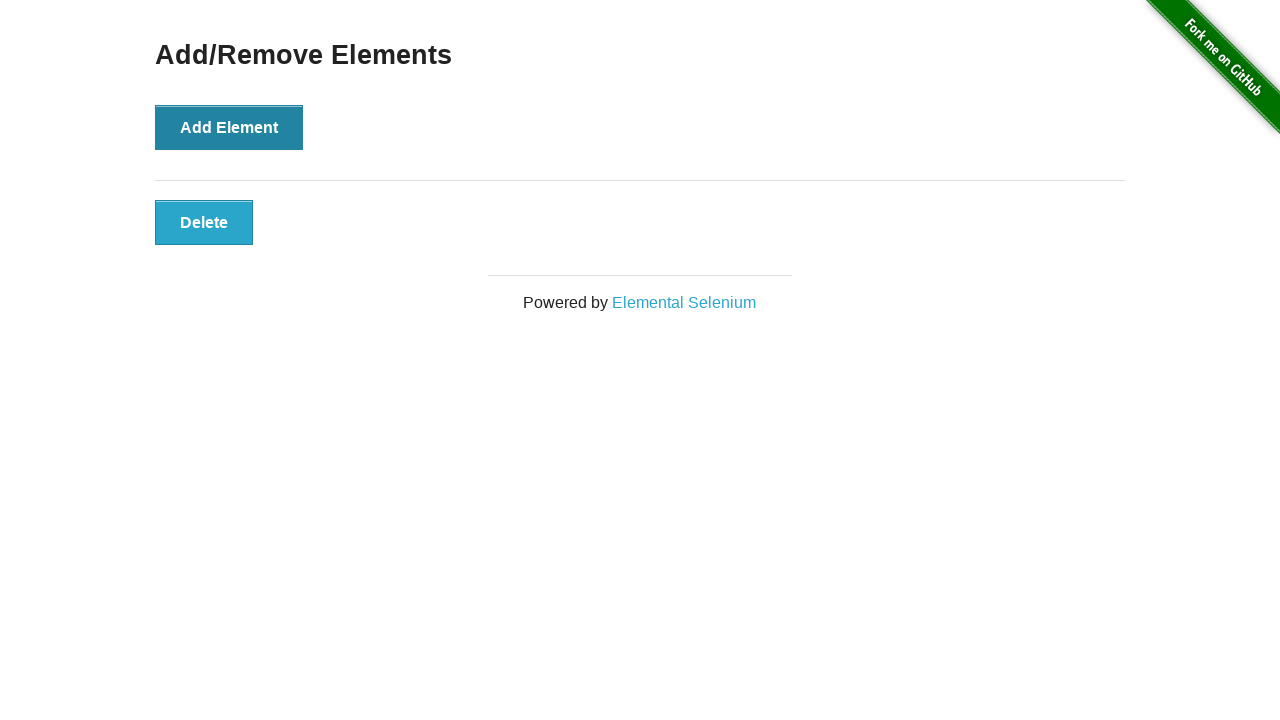

Clicked 'Add Element' button to create a Delete button at (229, 127) on xpath=//button[text()="Add Element"]
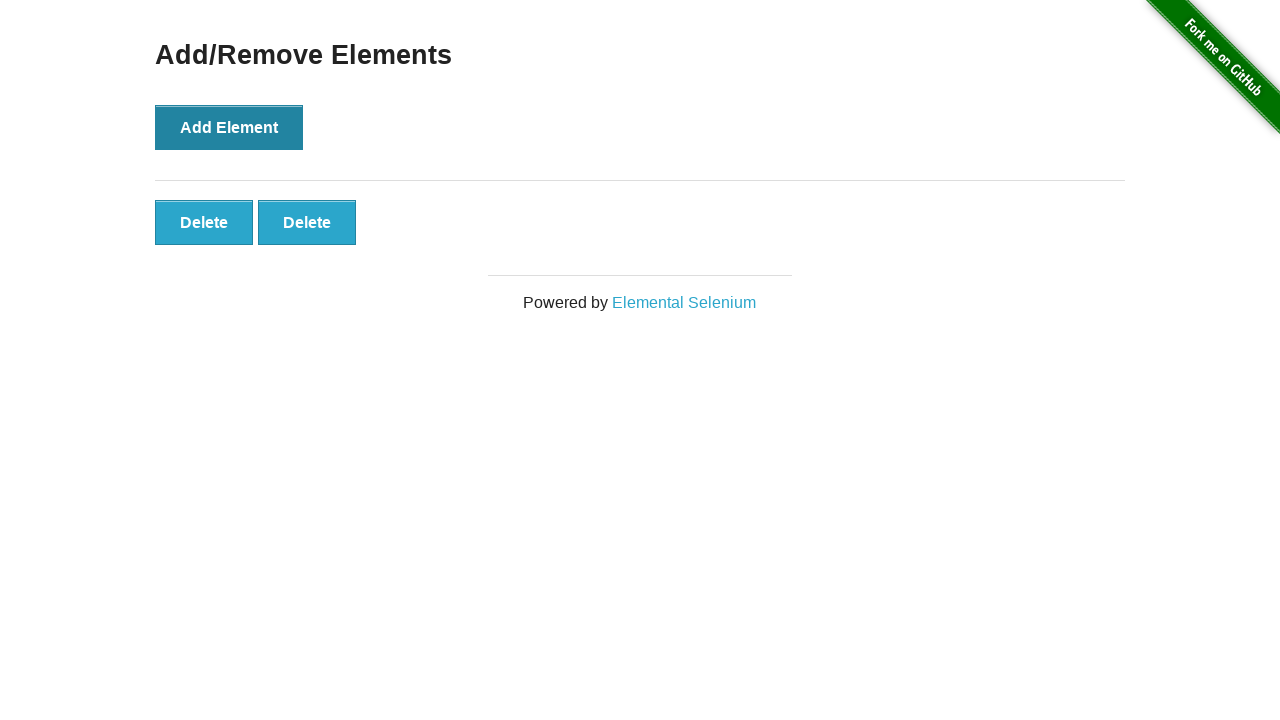

Waited 2 seconds before next action
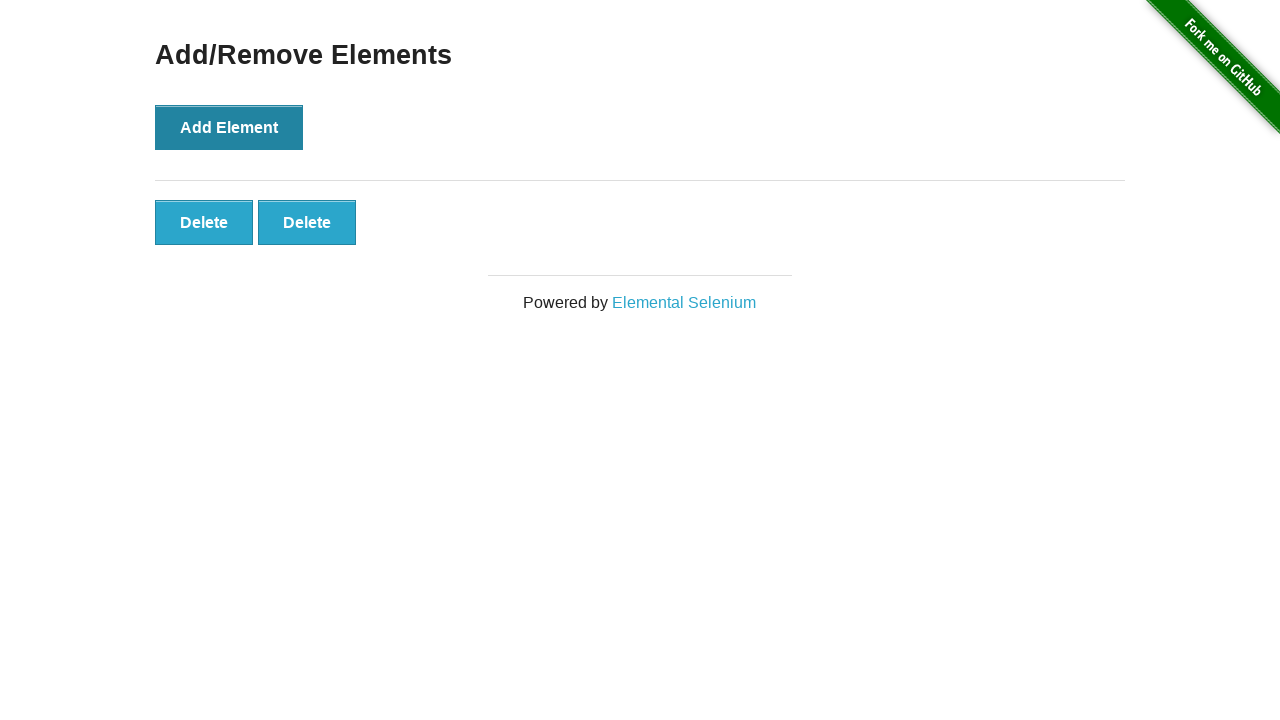

Clicked 'Add Element' button to create a Delete button at (229, 127) on xpath=//button[text()="Add Element"]
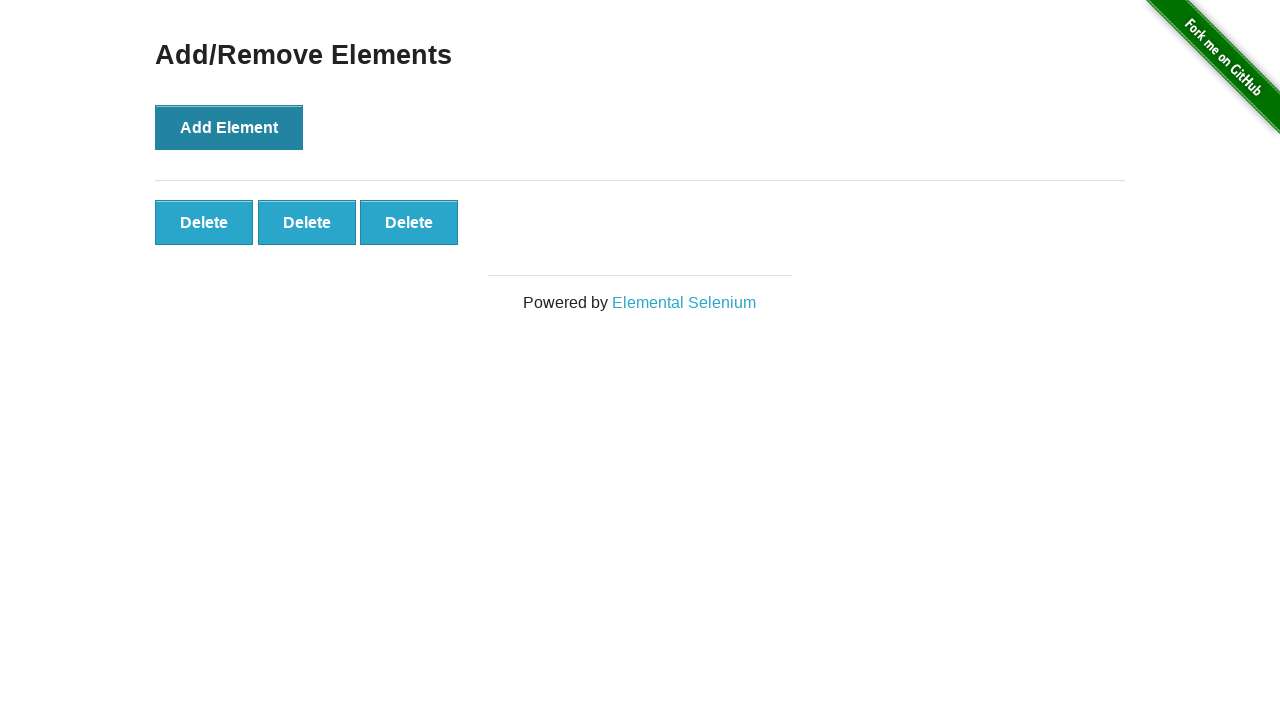

Waited 2 seconds before next action
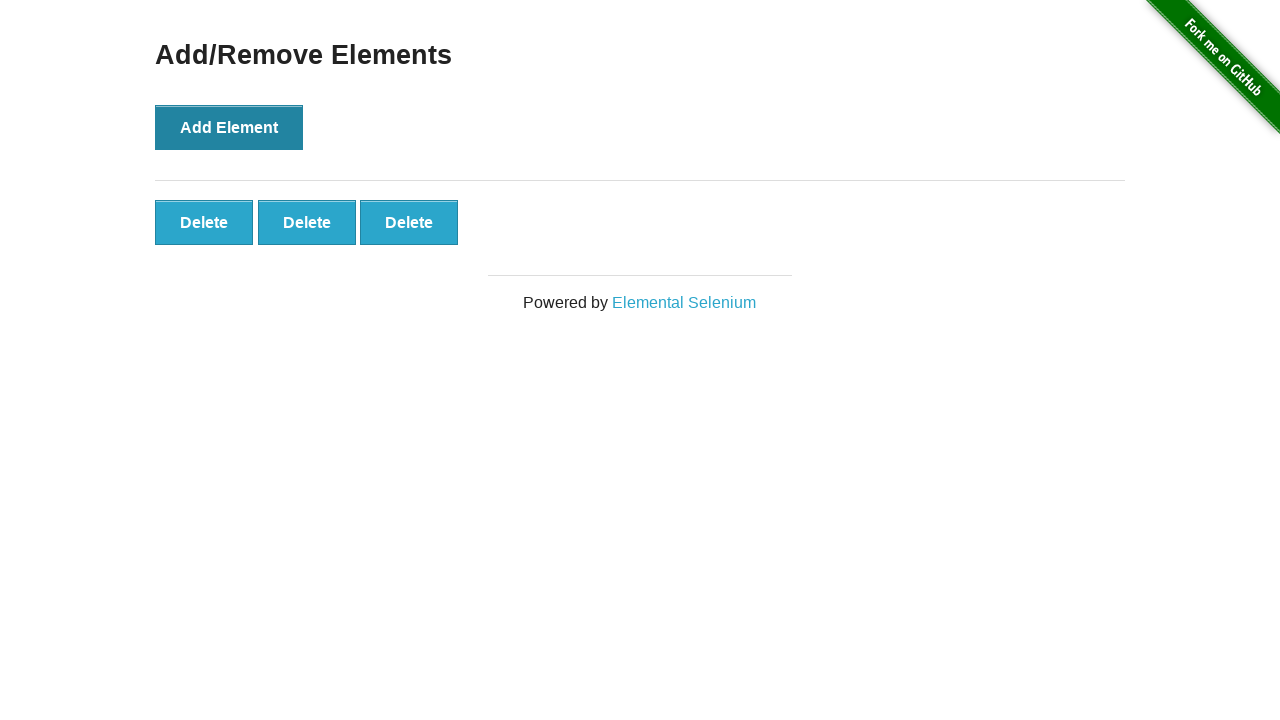

Clicked 'Add Element' button to create a Delete button at (229, 127) on xpath=//button[text()="Add Element"]
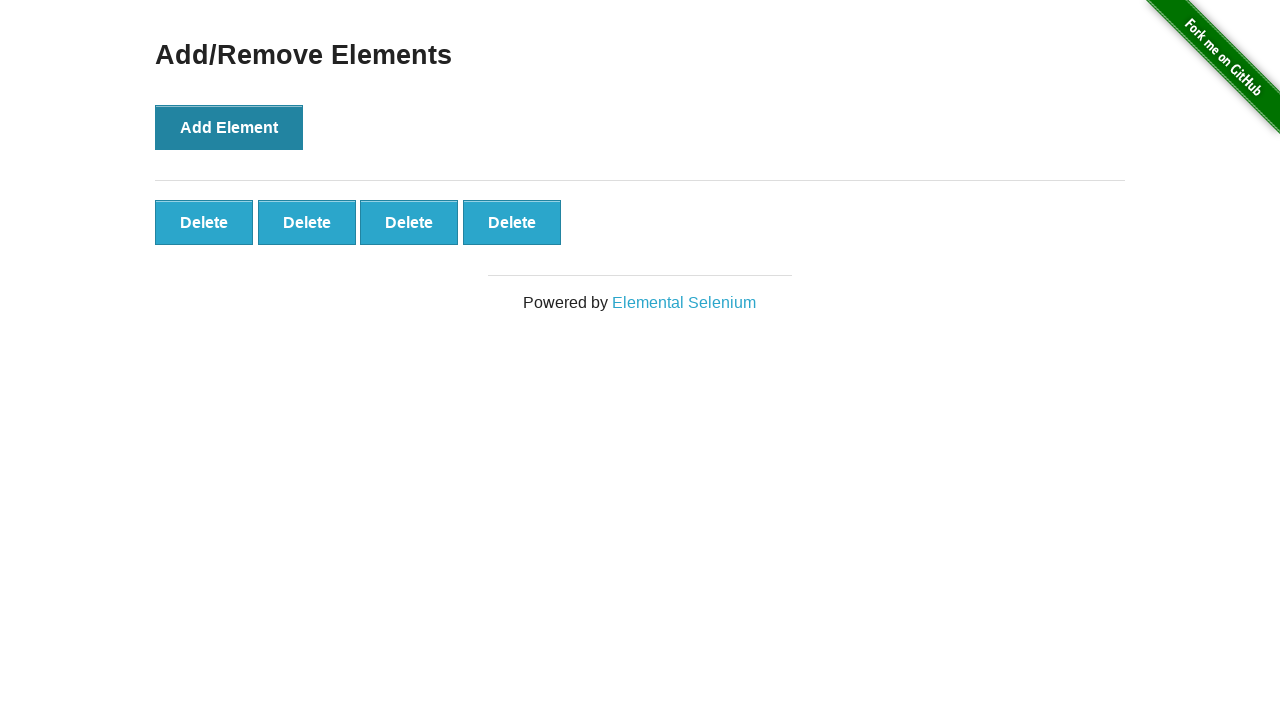

Waited 2 seconds before next action
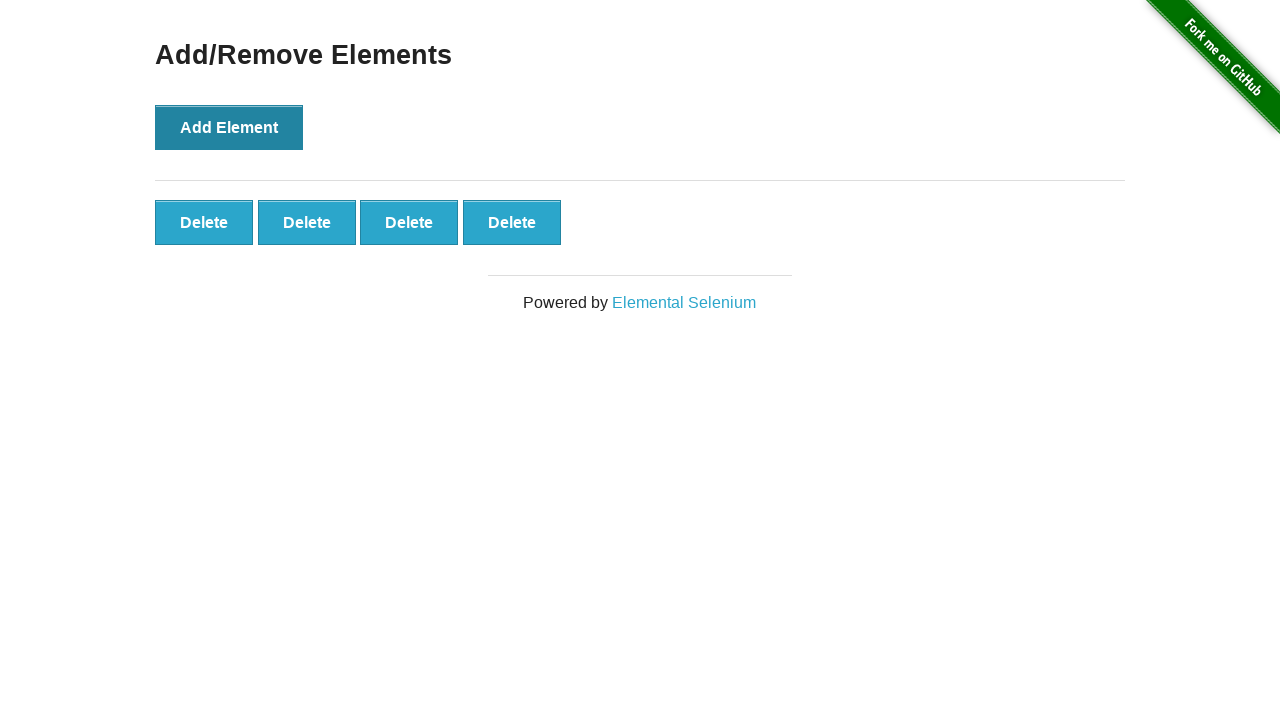

Clicked 'Add Element' button to create a Delete button at (229, 127) on xpath=//button[text()="Add Element"]
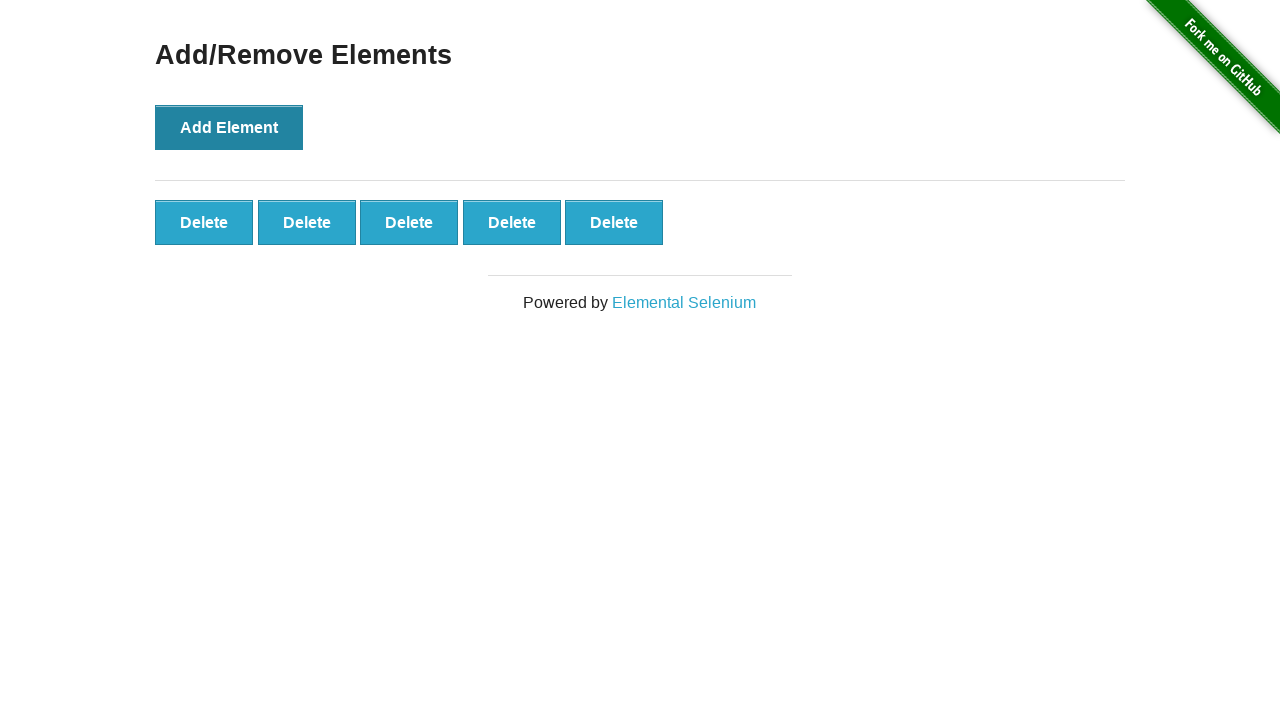

Waited 2 seconds before next action
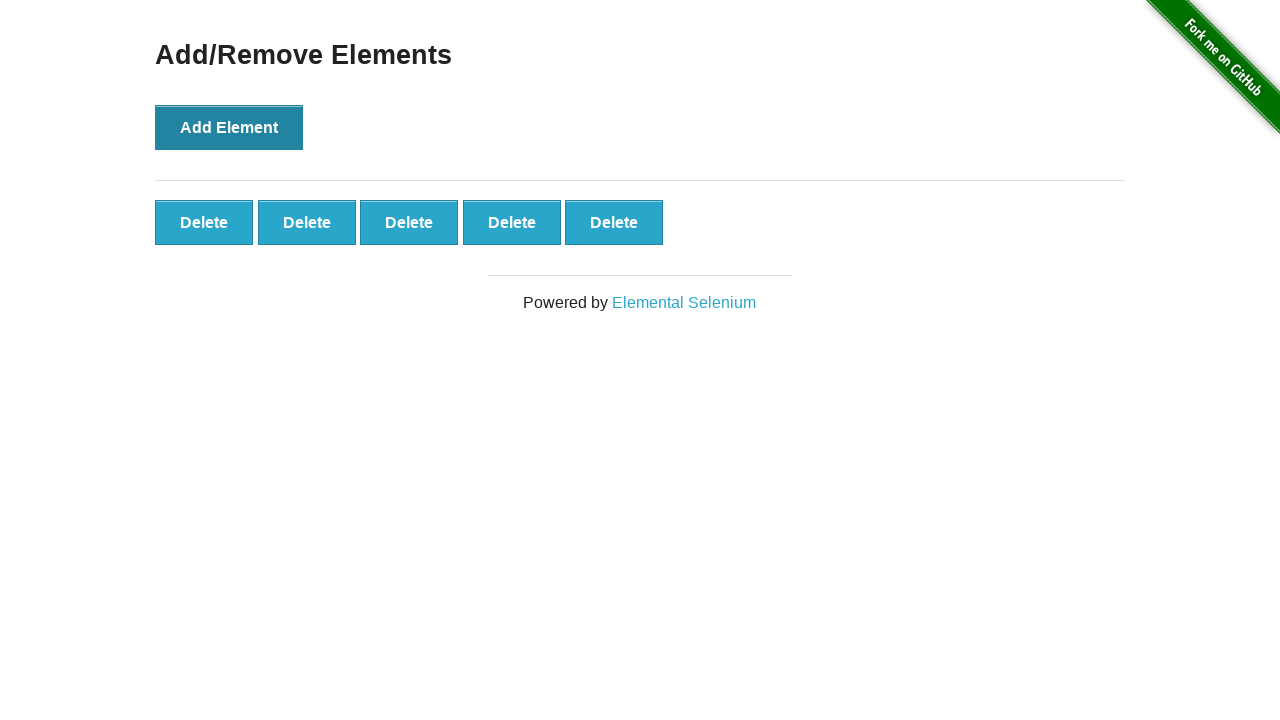

Located all Delete buttons on the page
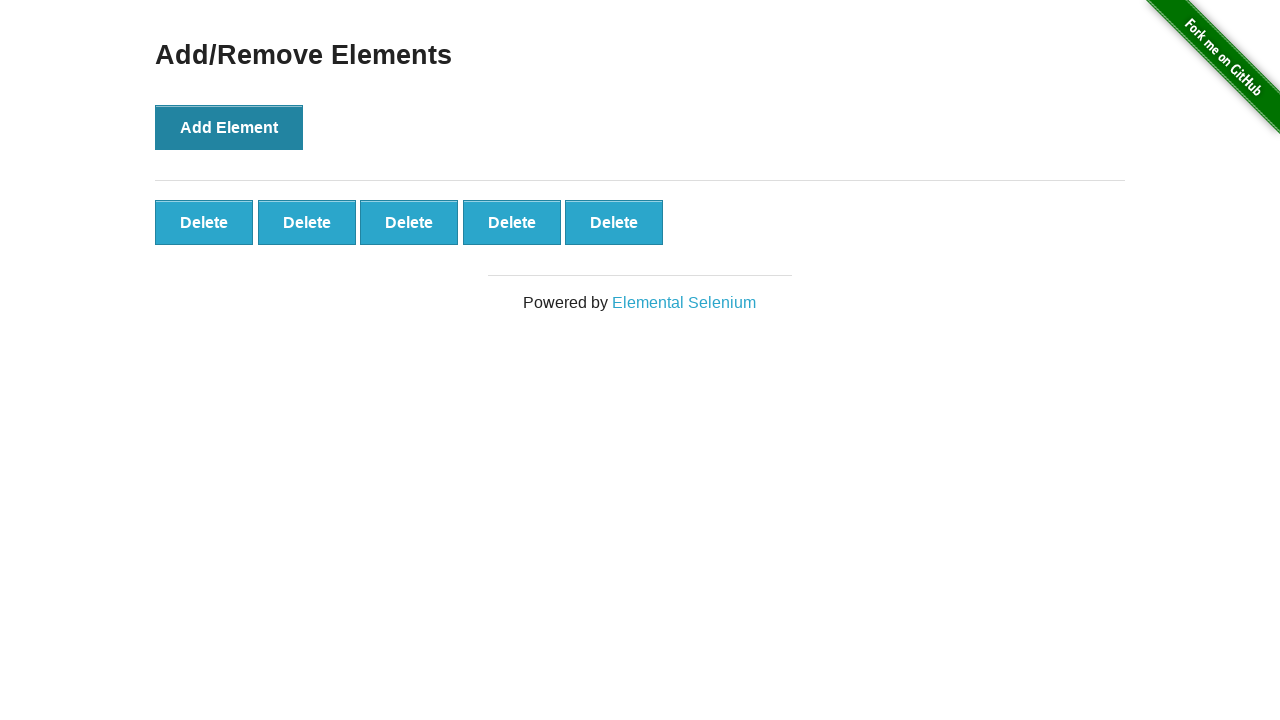

Counted 5 Delete buttons
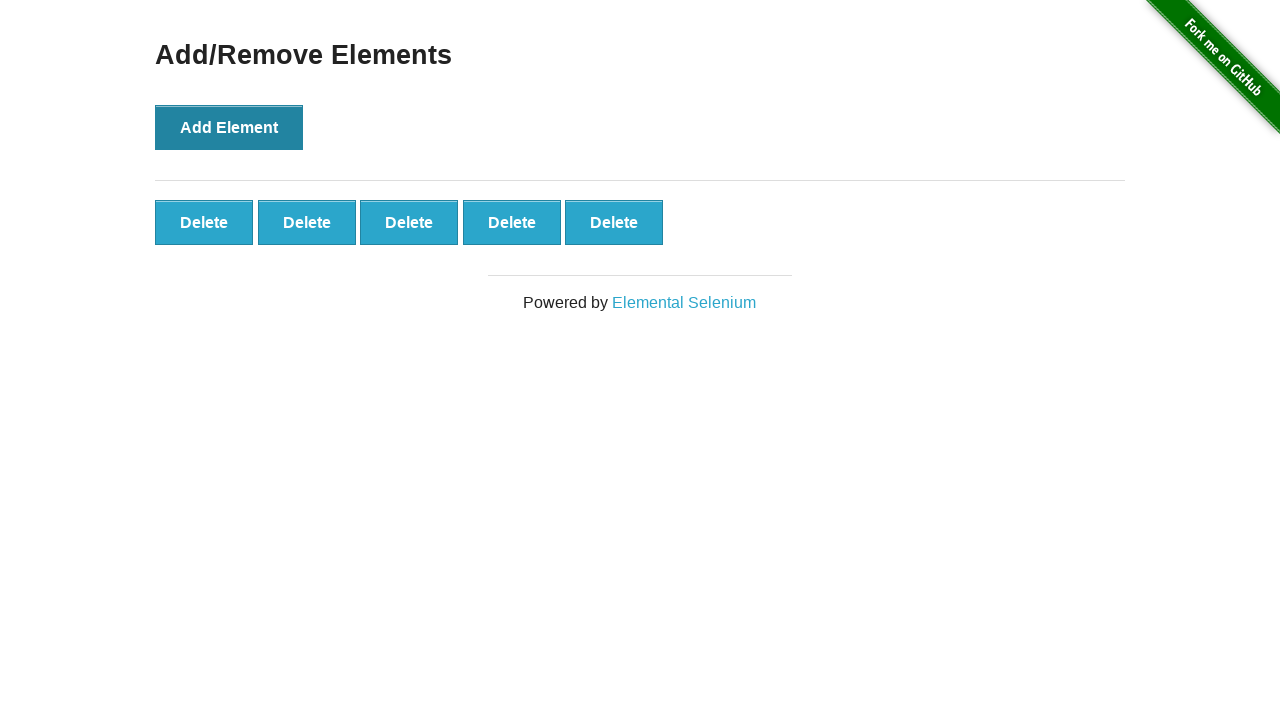

Verified that exactly 5 Delete buttons were created
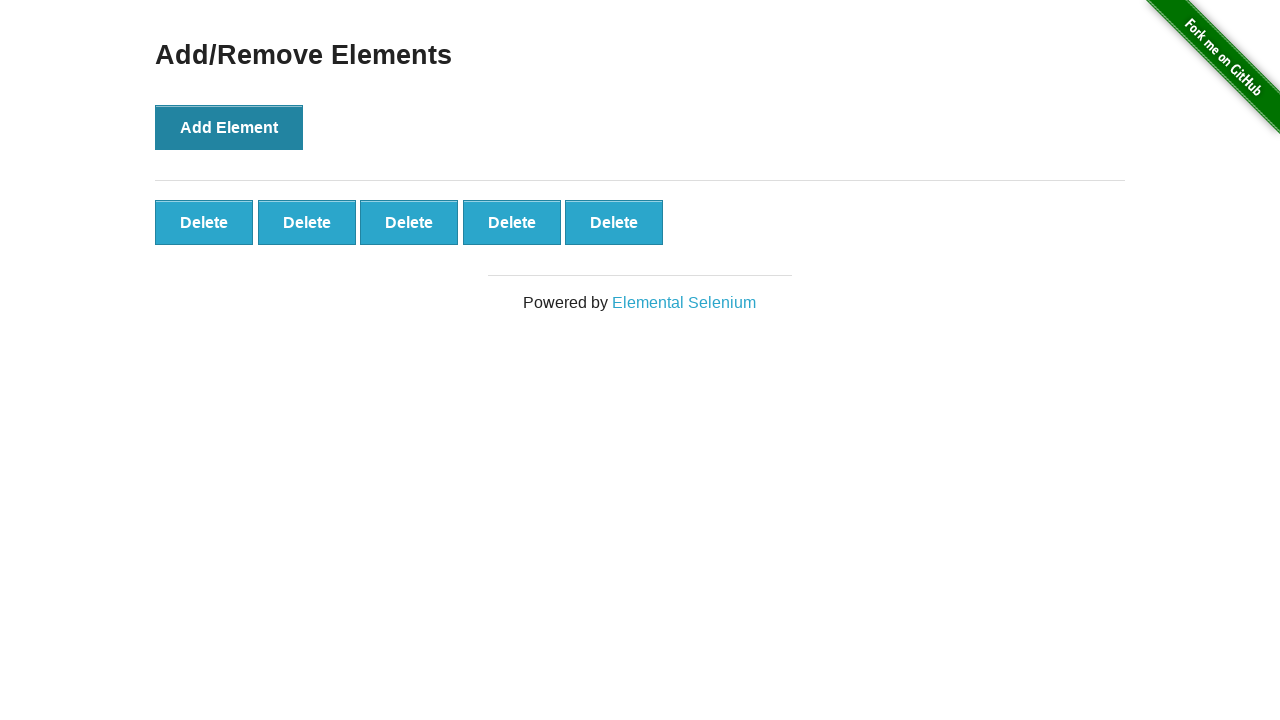

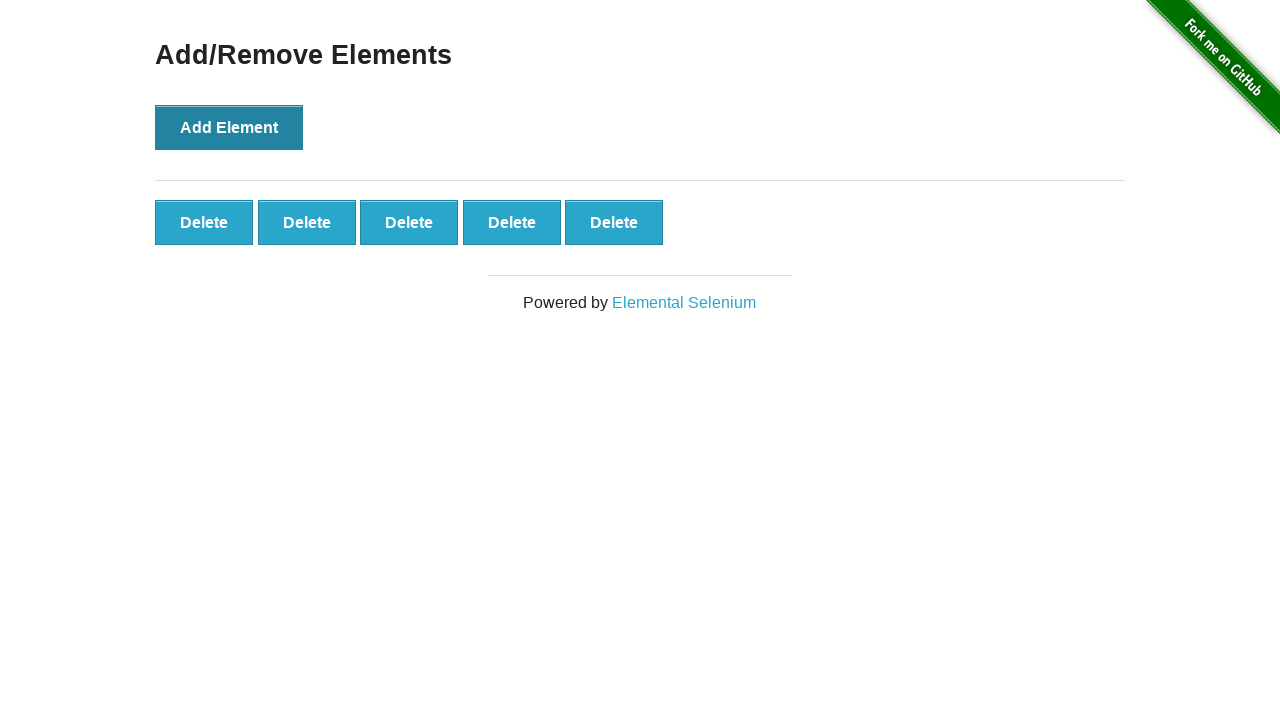